Navigates to login page, clicks login button without credentials, and verifies error message appears

Starting URL: https://the-internet.herokuapp.com/

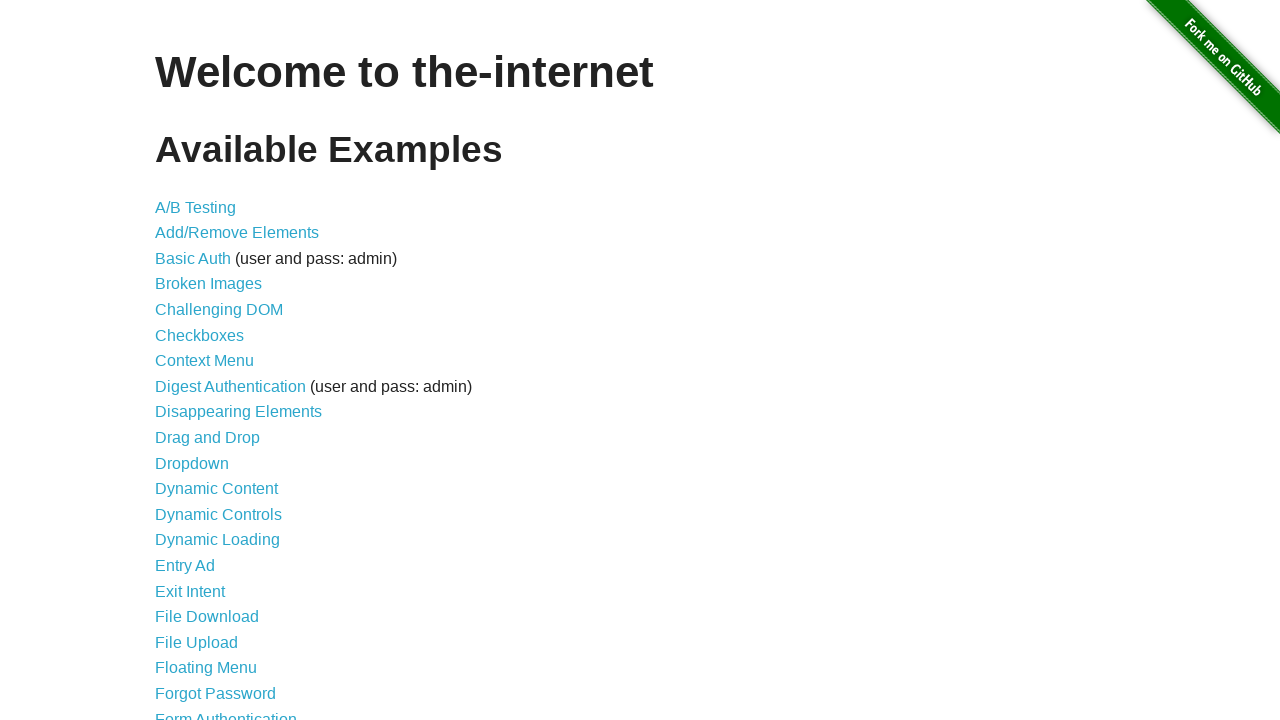

Clicked Form Authentication link to navigate to login page at (226, 712) on xpath=//a[text()="Form Authentication"]
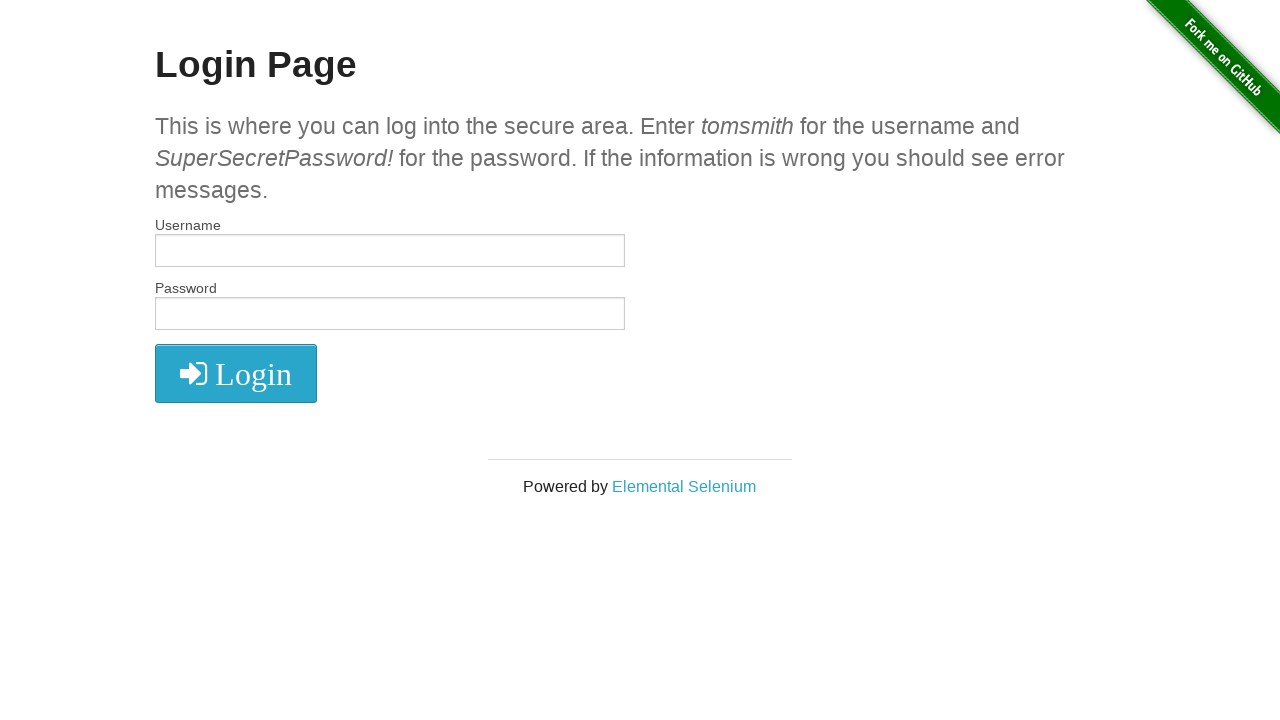

Clicked login button without entering credentials at (236, 374) on xpath=//*[@id="login"]/button/i
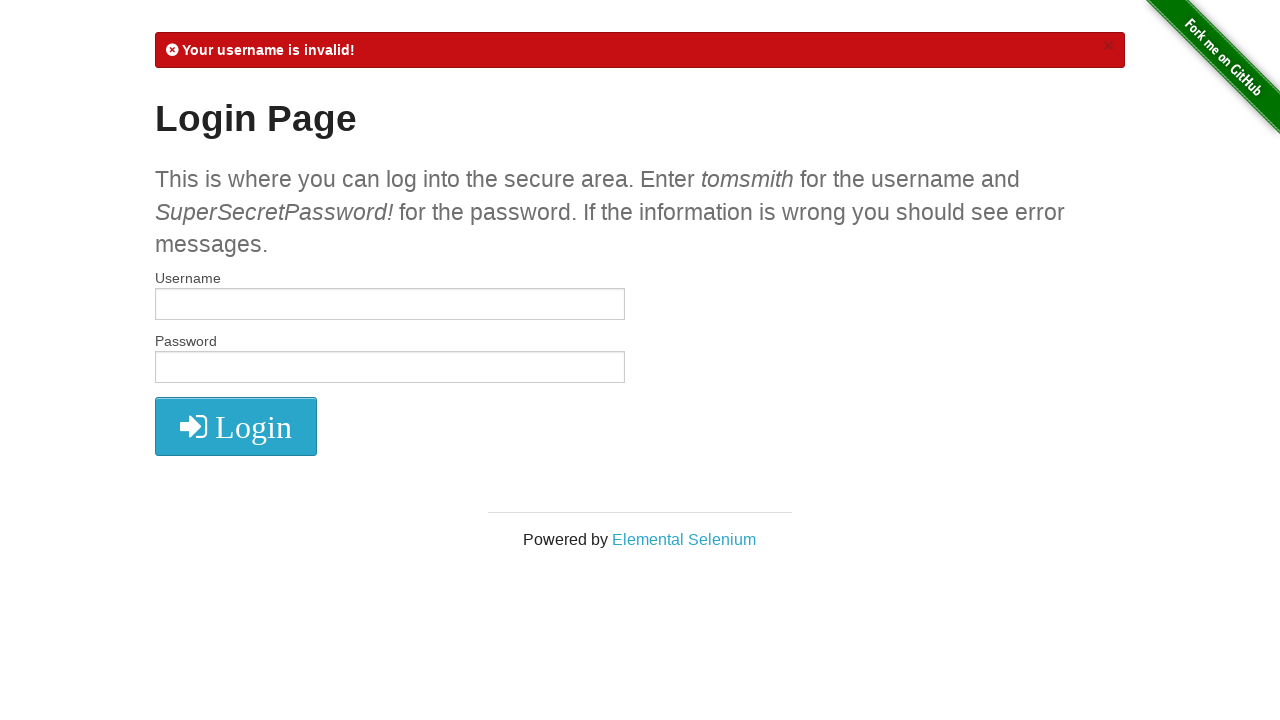

Located error message element
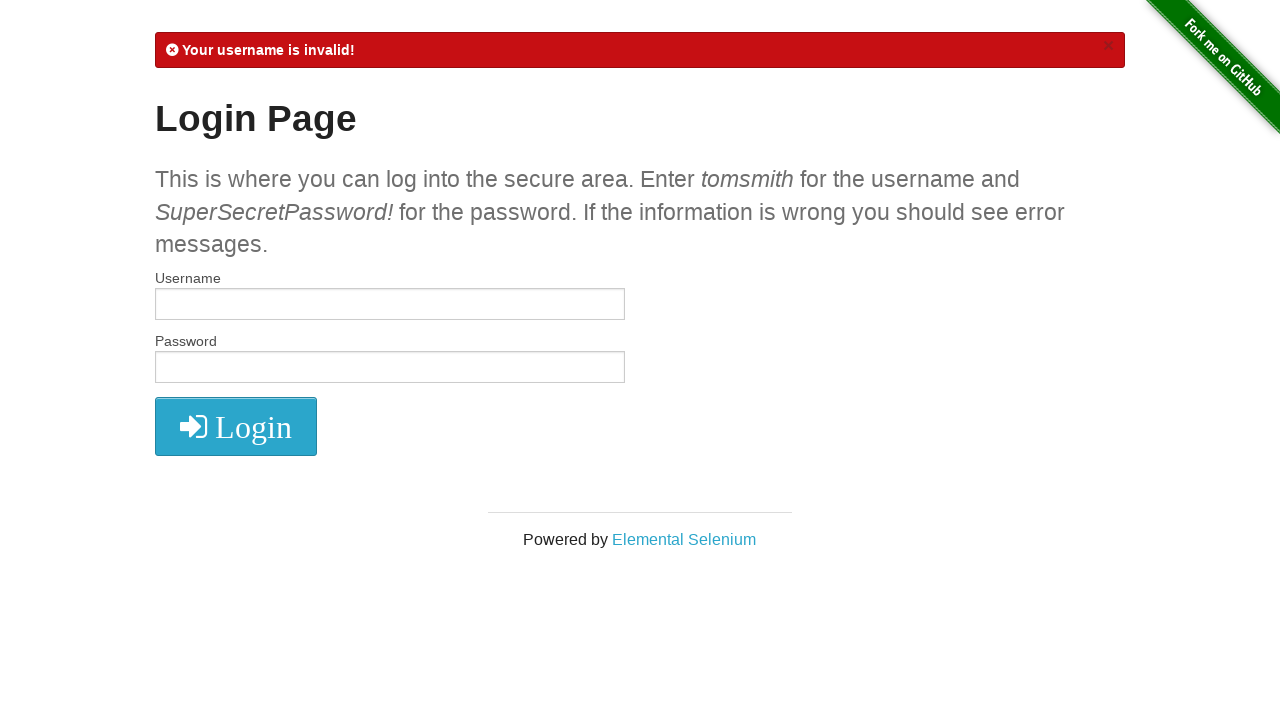

Waited for error message to appear
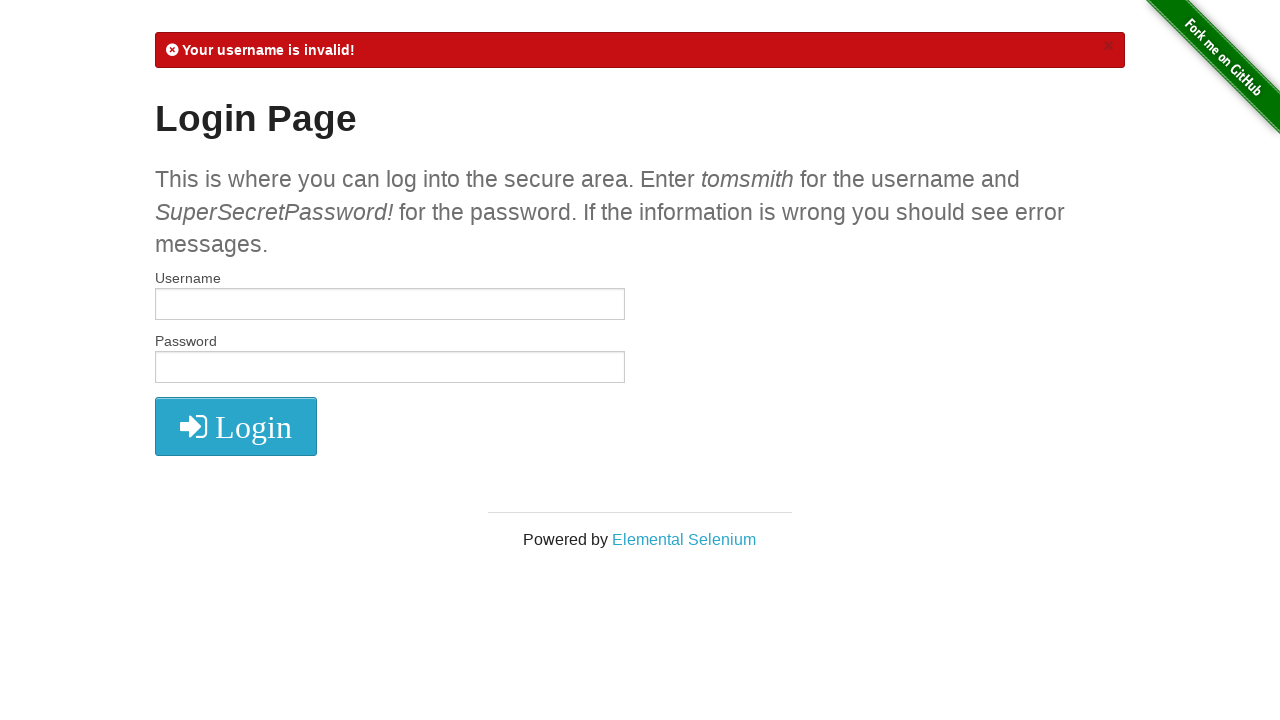

Verified error message is visible
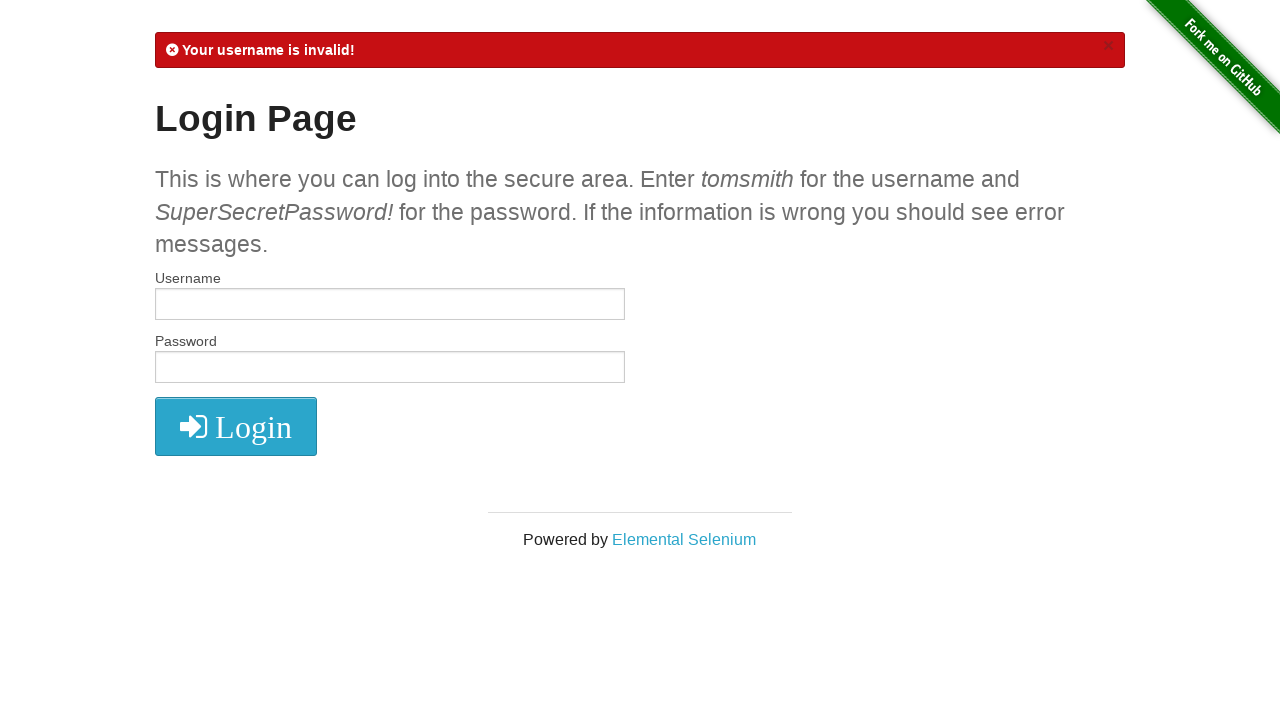

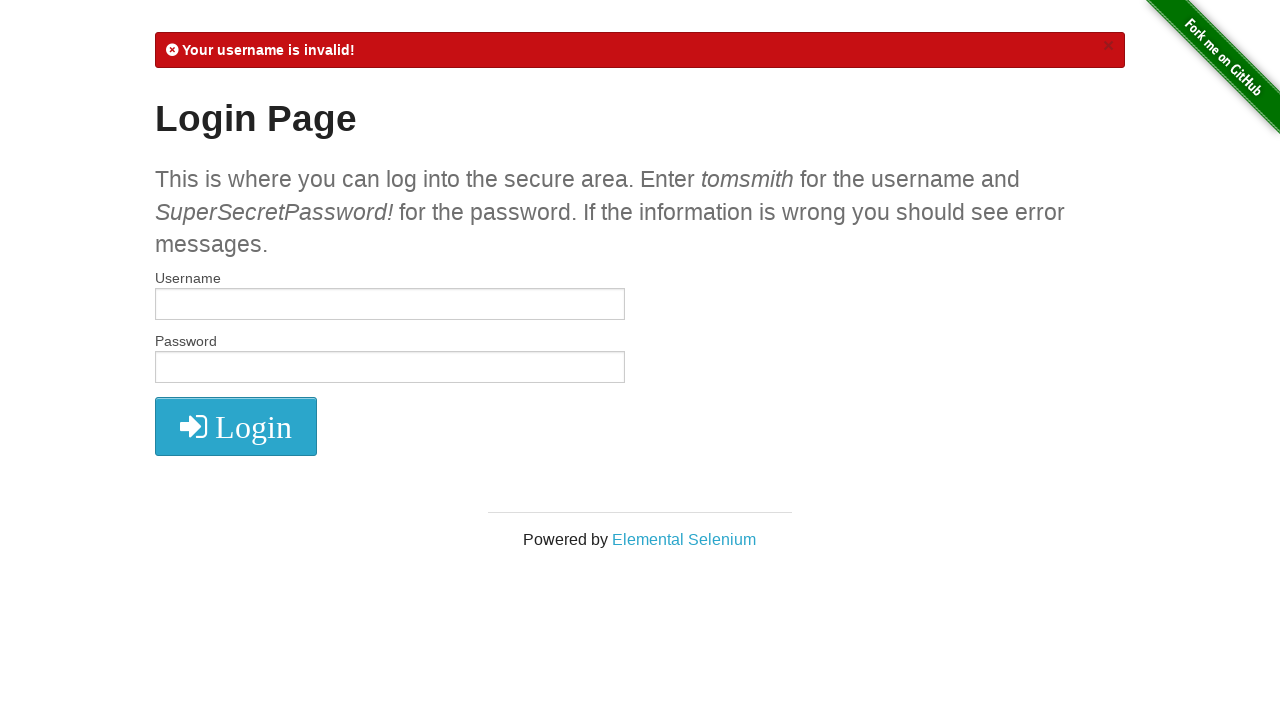